Tests a registration form by filling in first name, last name, and email fields, then submitting and verifying the success message.

Starting URL: http://suninjuly.github.io/registration1.html

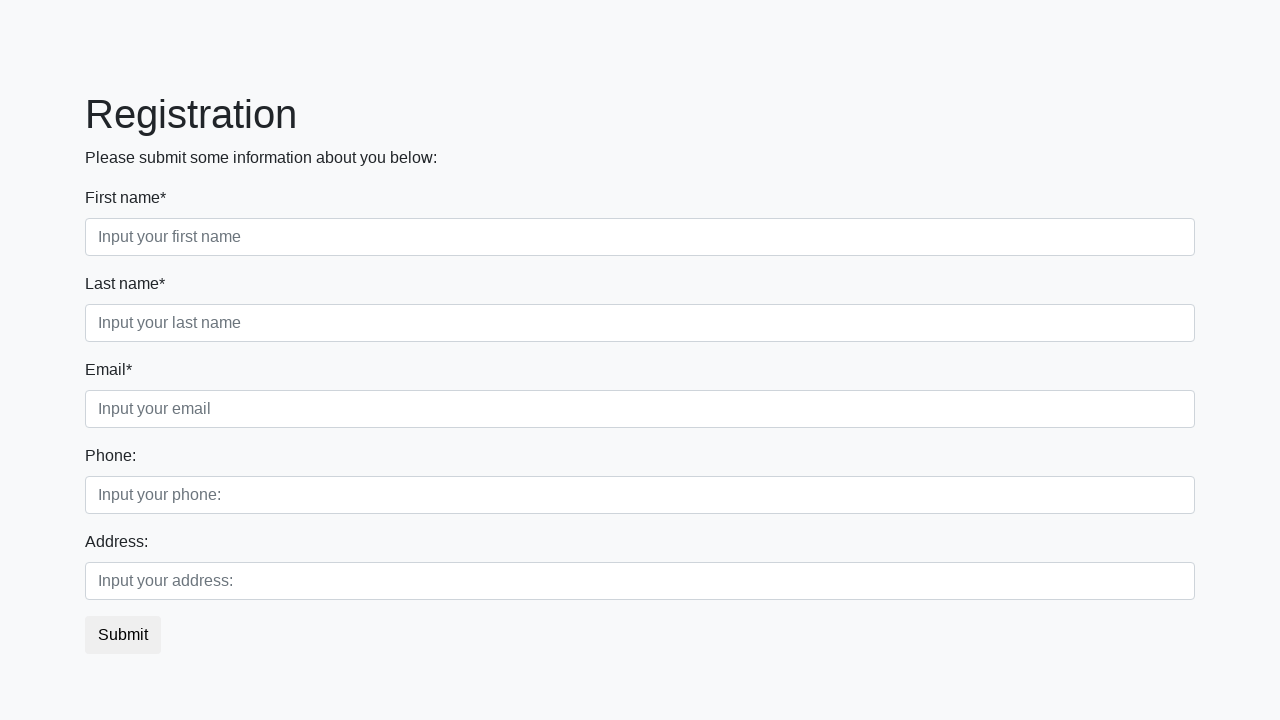

Filled first name field with 'Ivan' on [placeholder="Input your first name"]
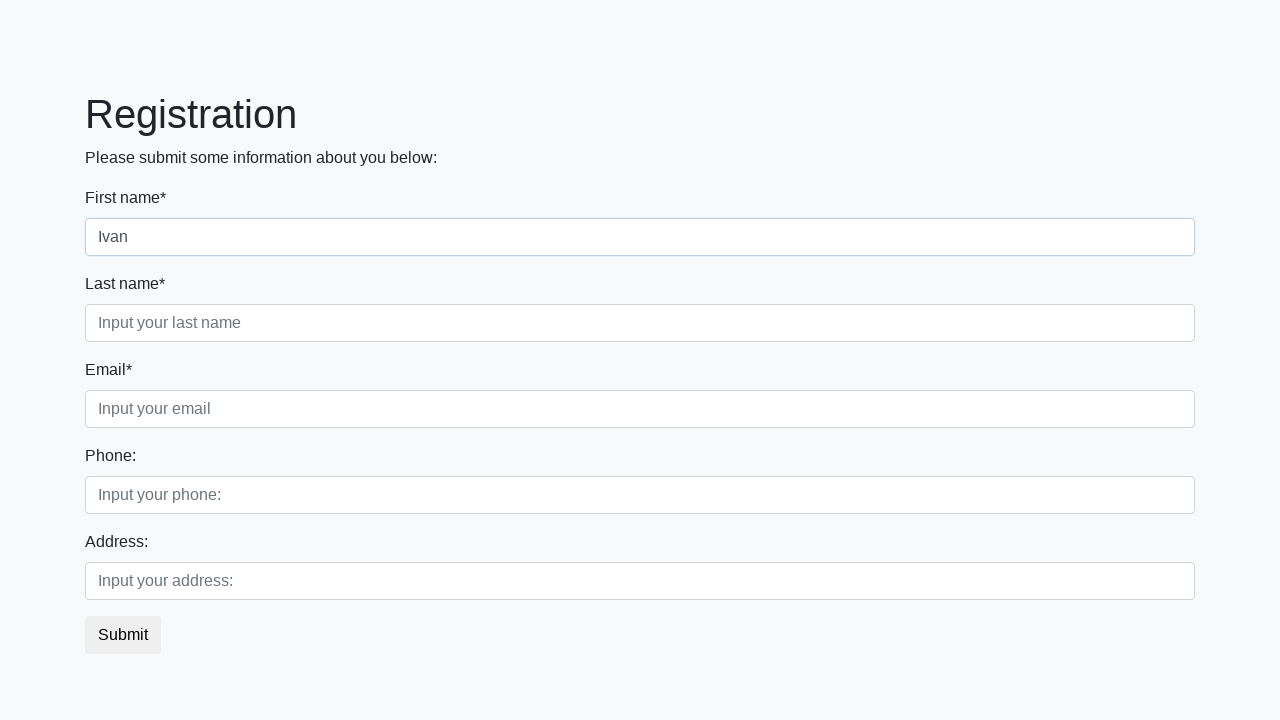

Filled last name field with 'Ivanov' on [placeholder="Input your last name"]
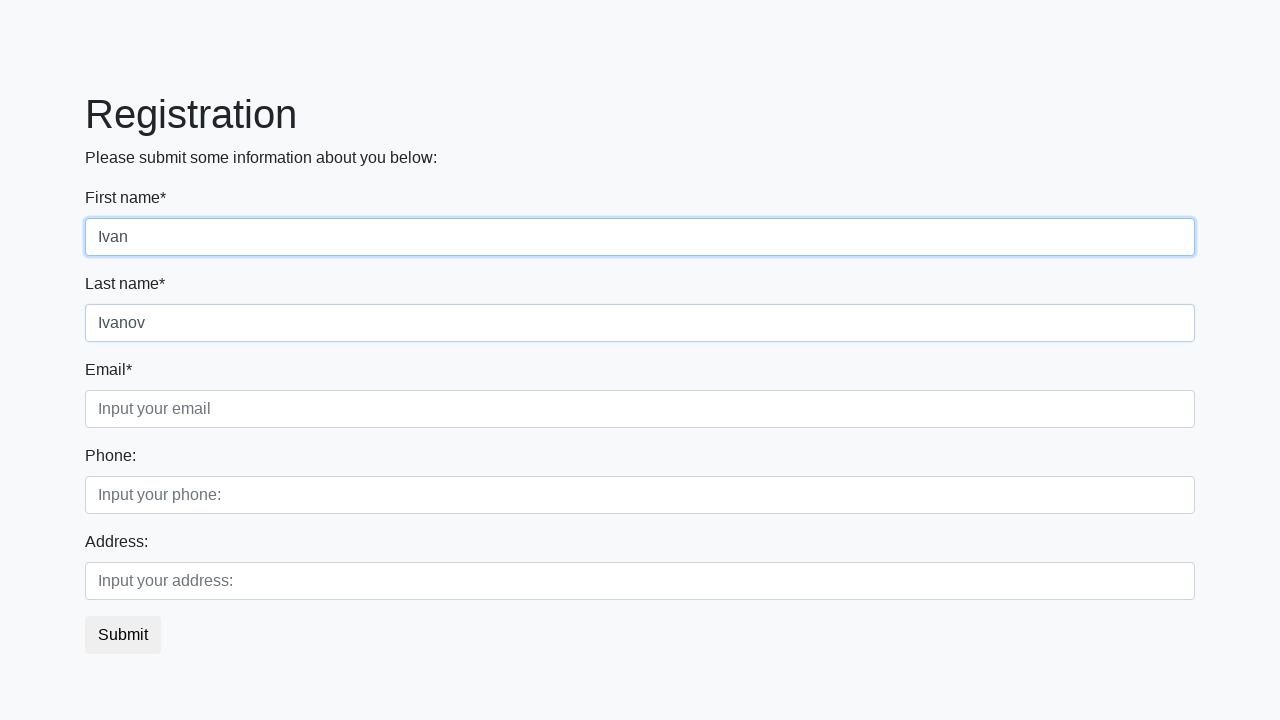

Filled email field with 'qwe@google.com' on [placeholder="Input your email"]
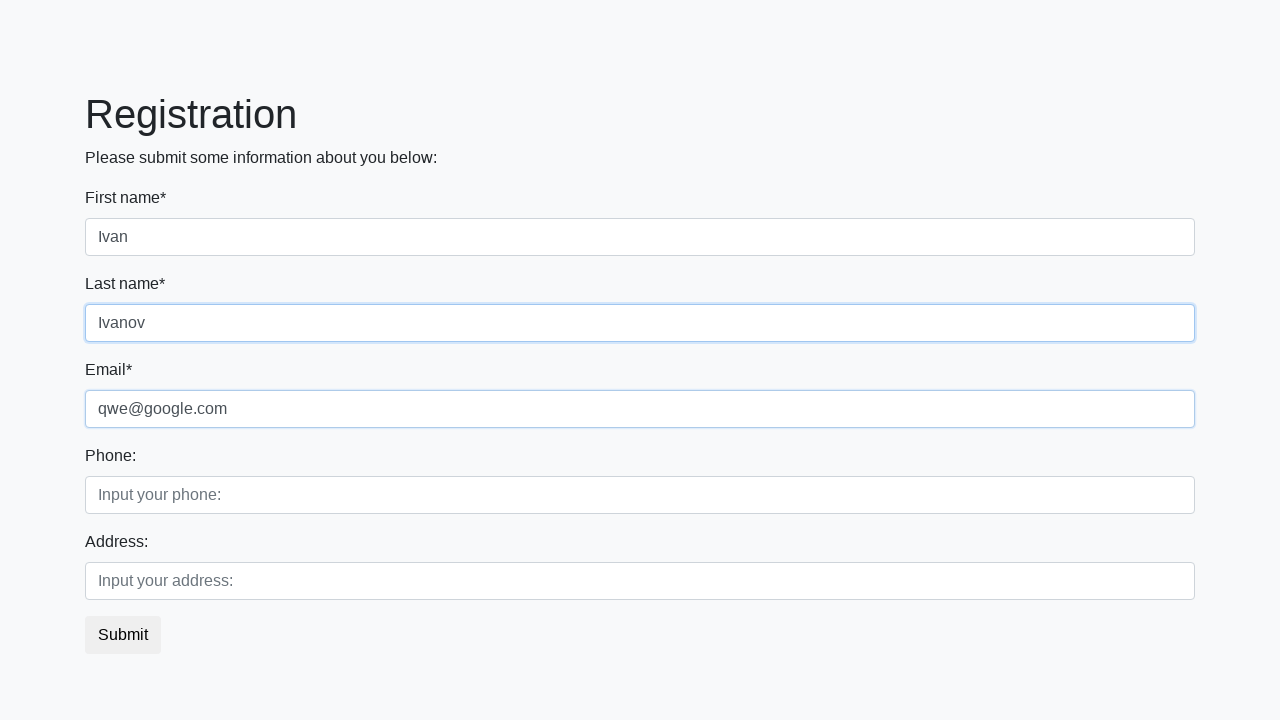

Clicked submit button to register at (123, 635) on button.btn
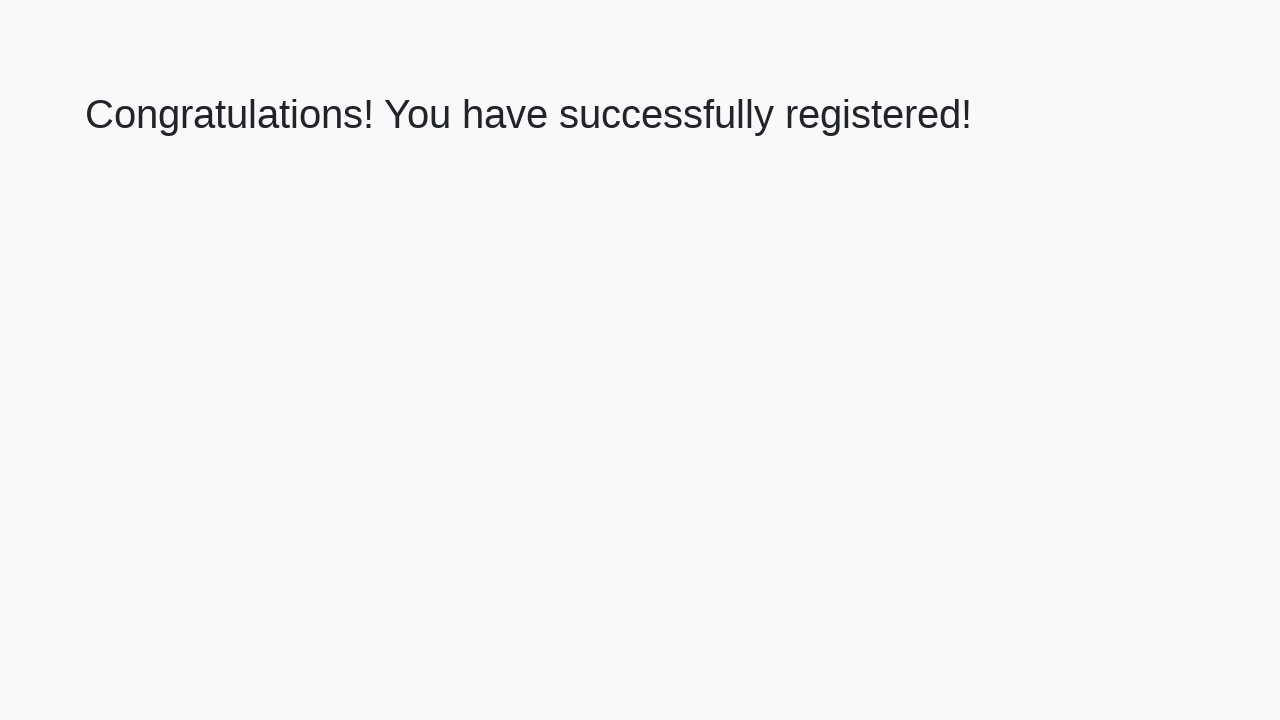

Success message heading loaded
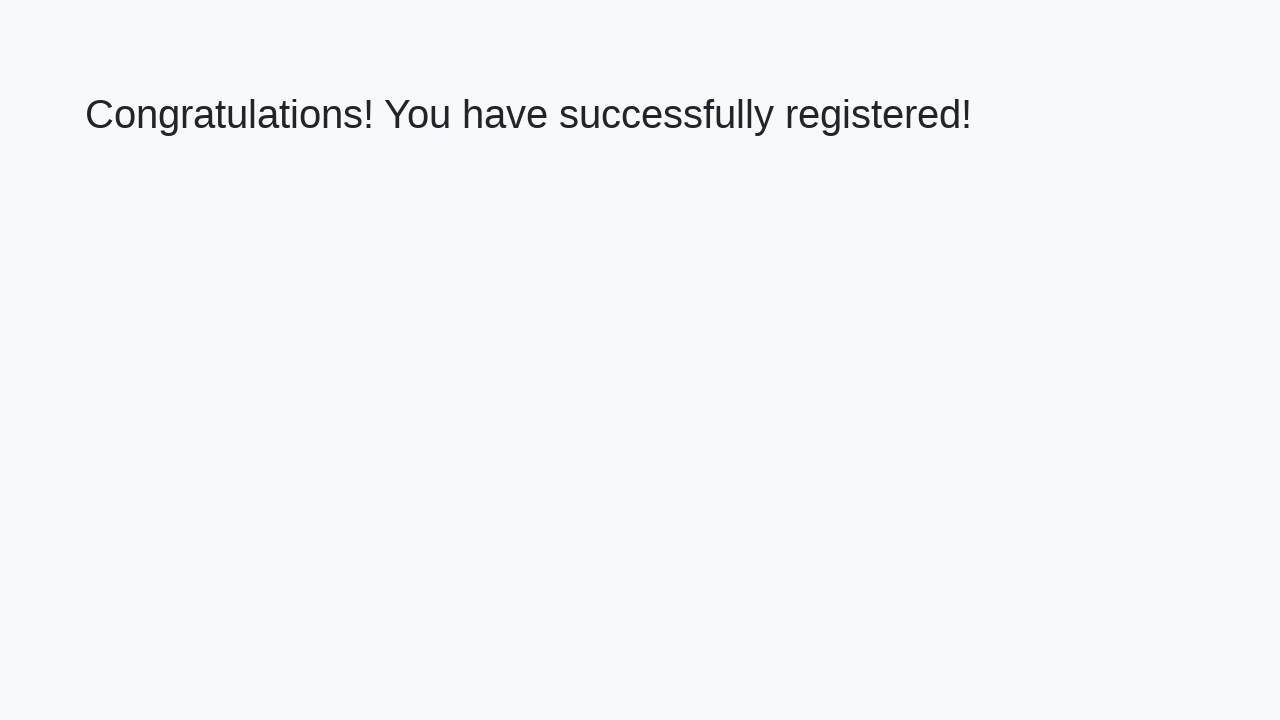

Retrieved success message text
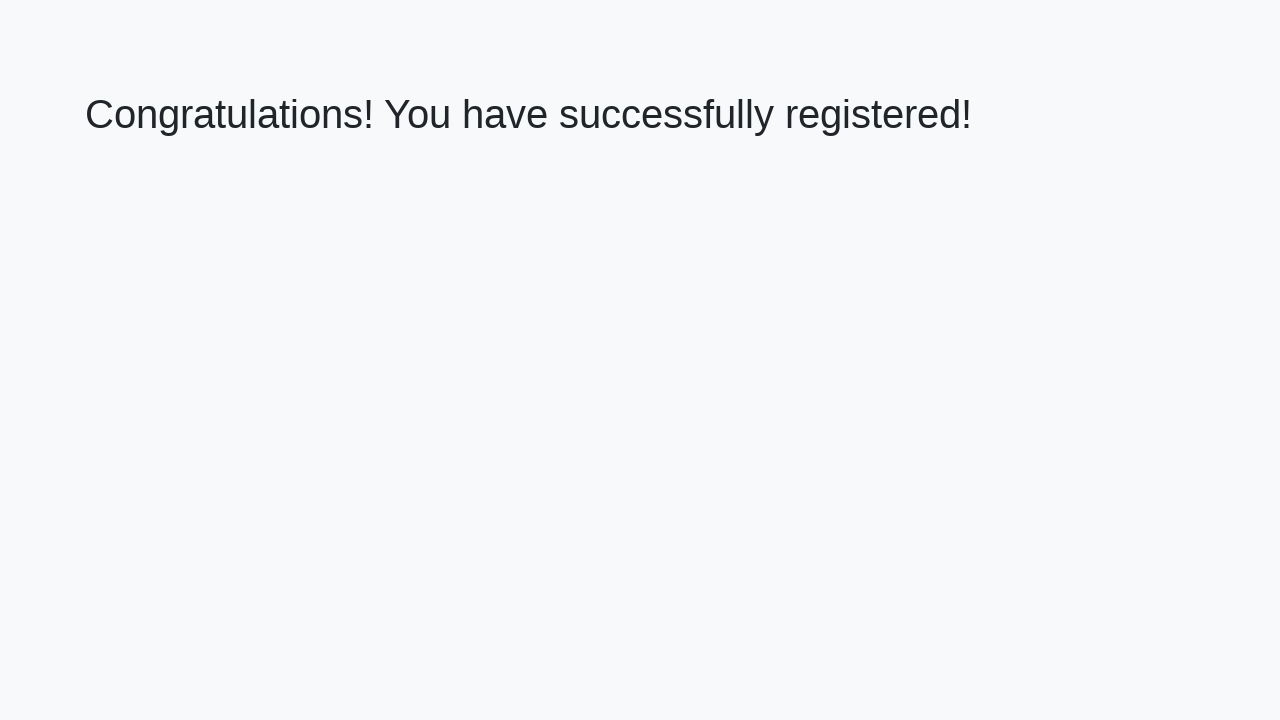

Verified success message: 'Congratulations! You have successfully registered!'
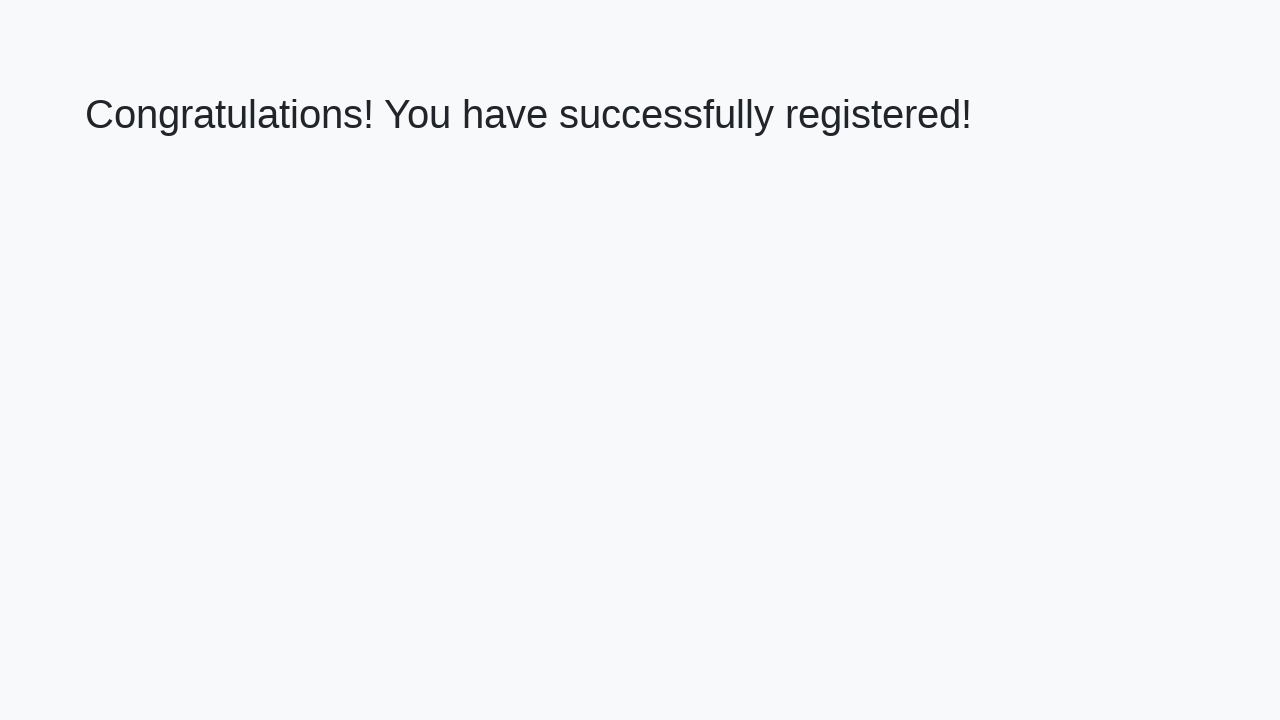

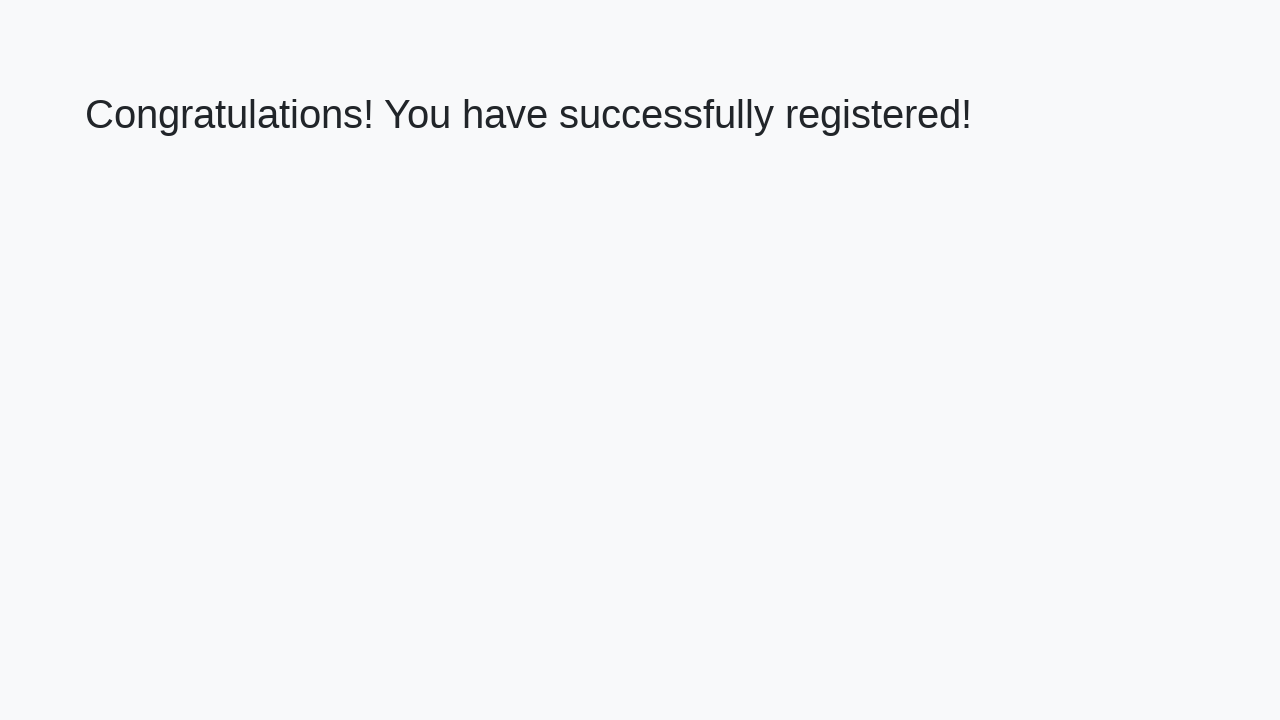